Navigates to W3Schools HTML tables page and verifies that the table with class "ws-table-all" is present and visible

Starting URL: https://www.w3schools.com/html/html_tables.asp

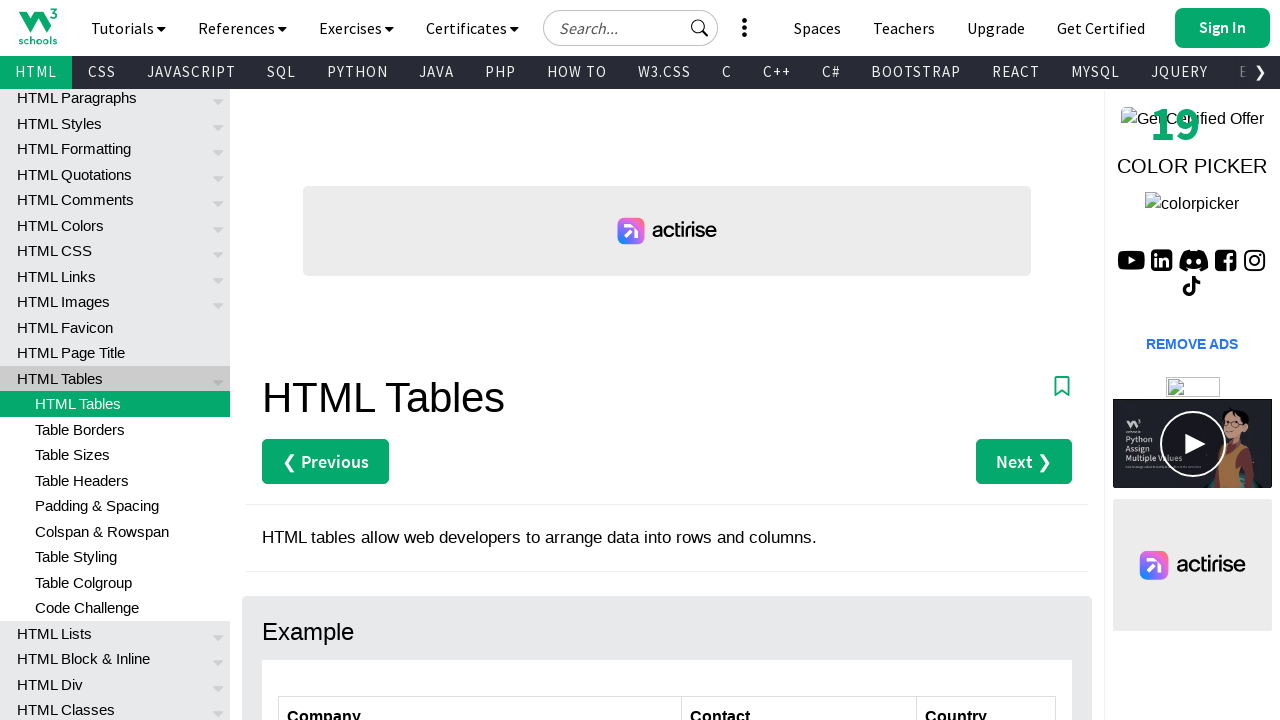

Navigated to W3Schools HTML tables page
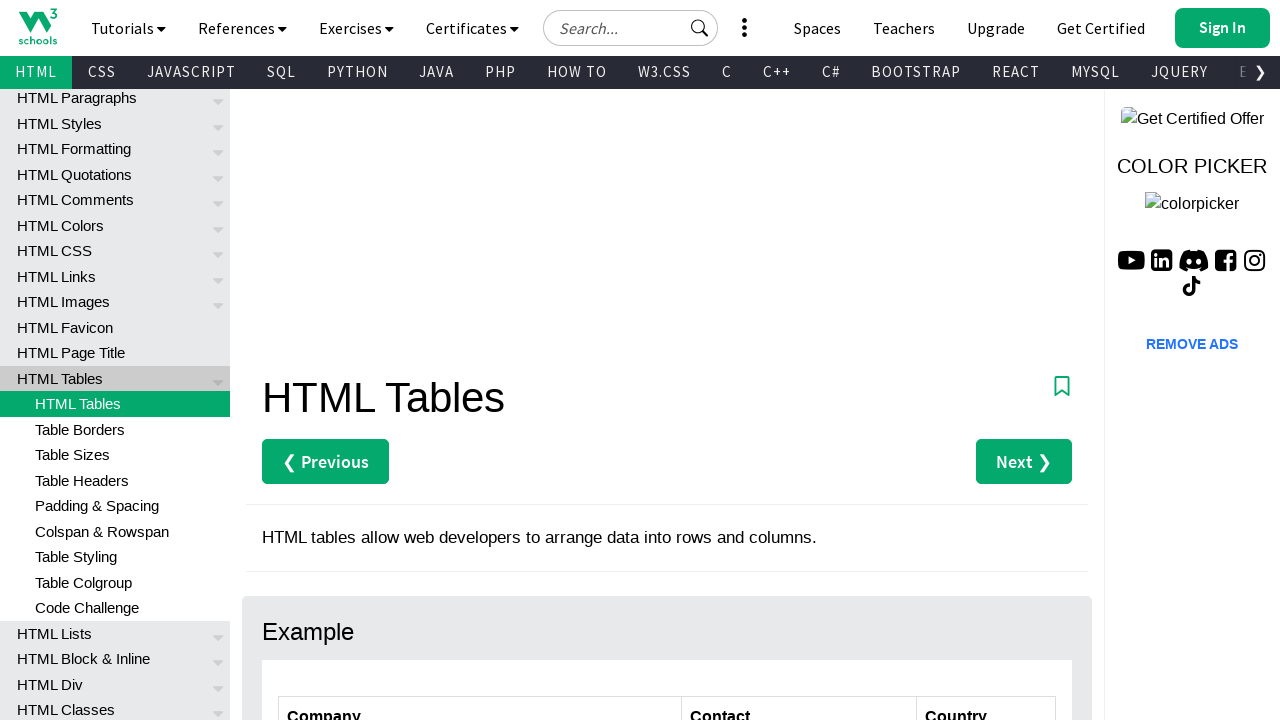

Table with class 'ws-table-all' became visible
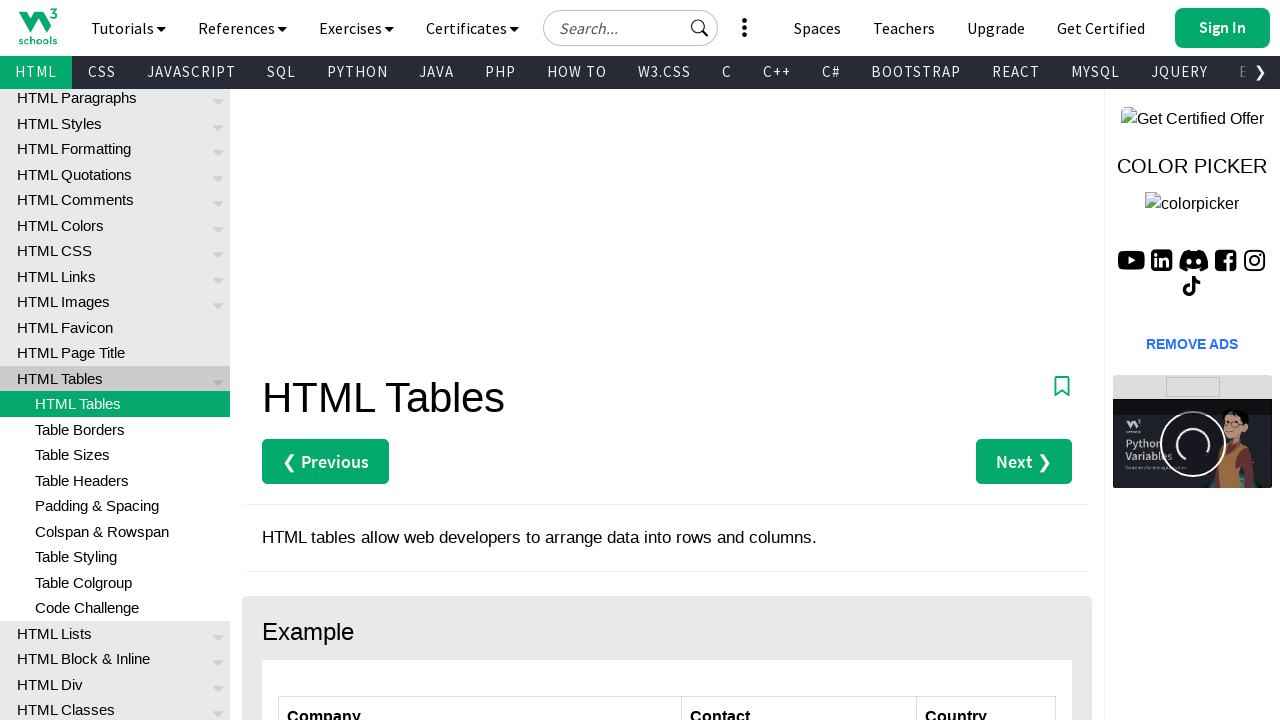

Verified table rows are present in the table
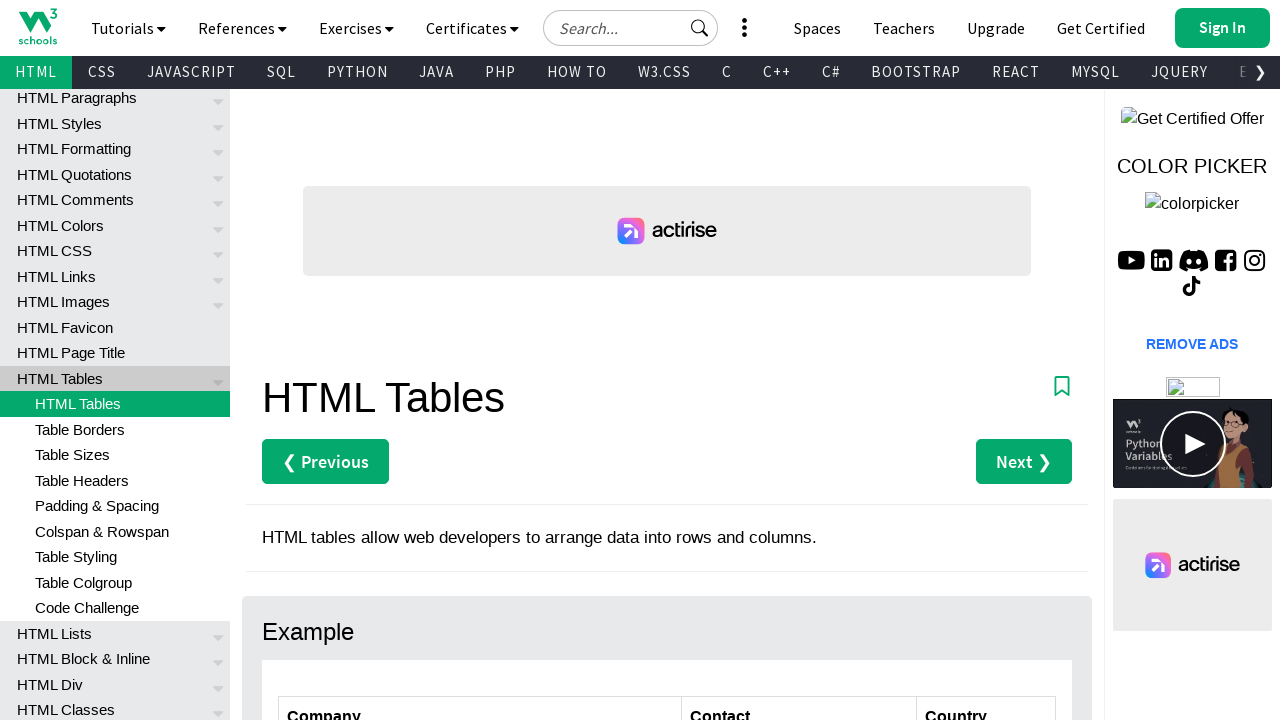

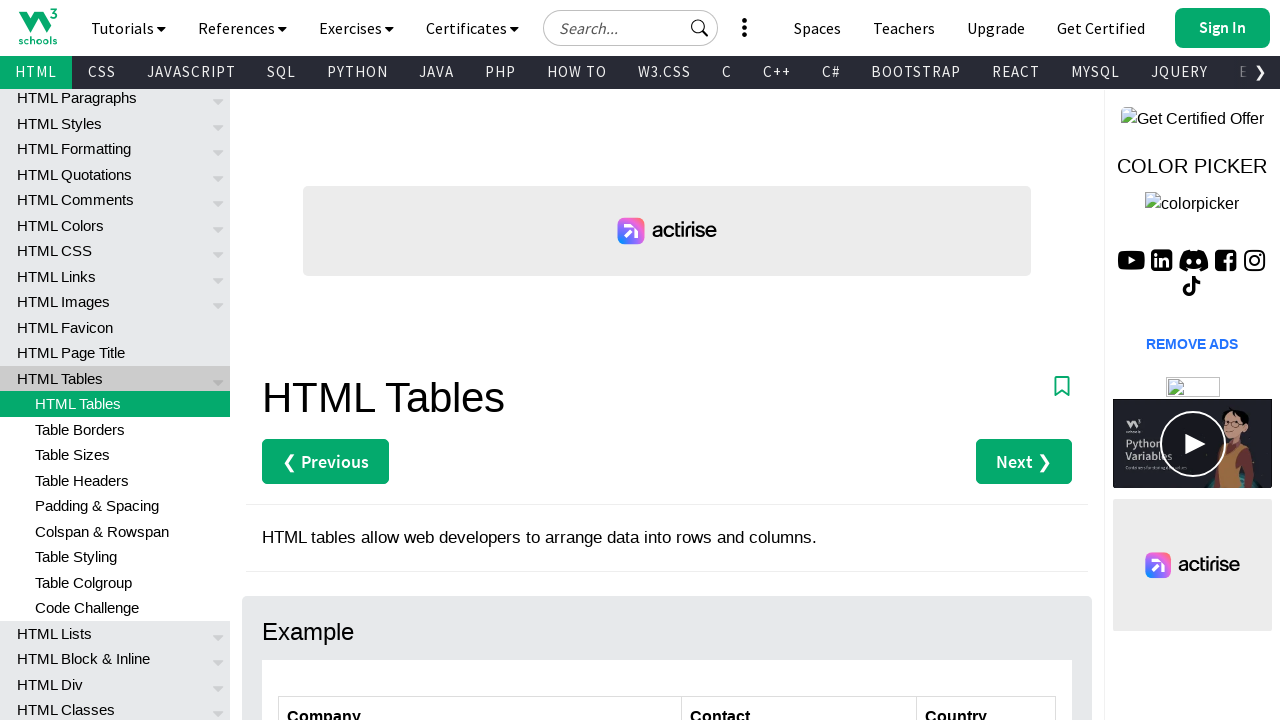